Tests the search functionality on python.org by entering a search query "pycon" and verifying results are returned

Starting URL: http://www.python.org

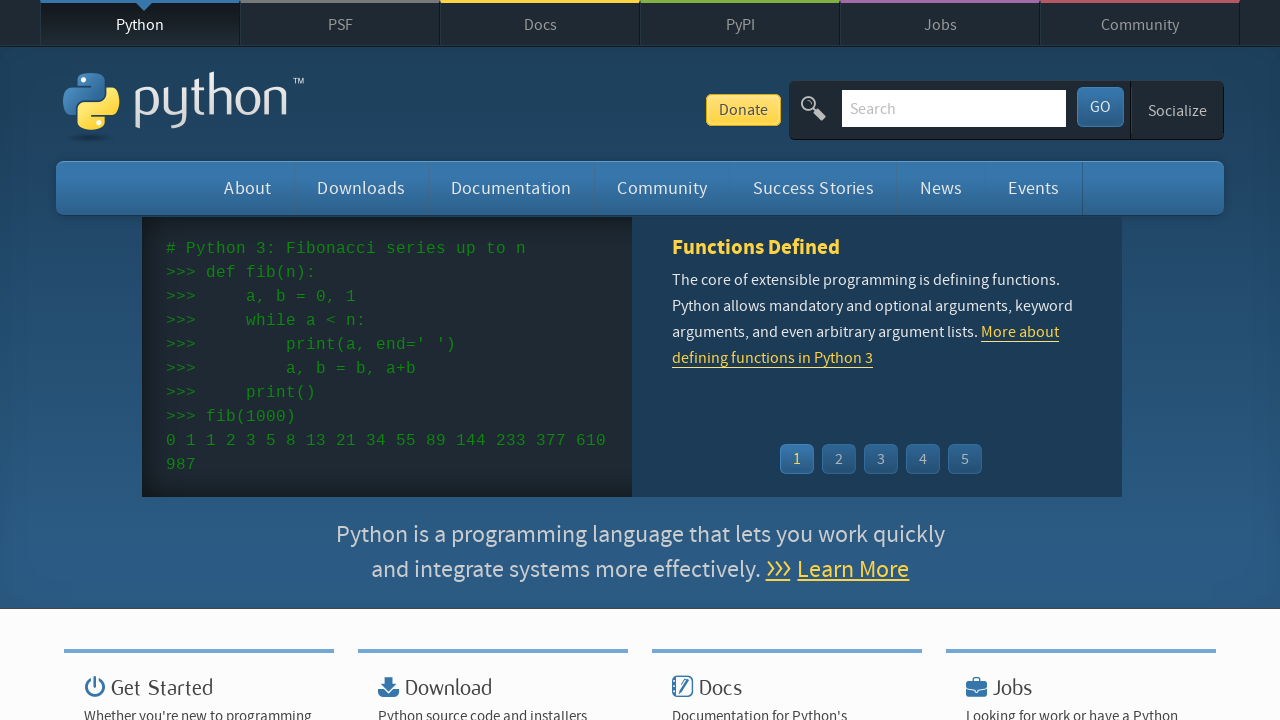

Search input field found on Python homepage
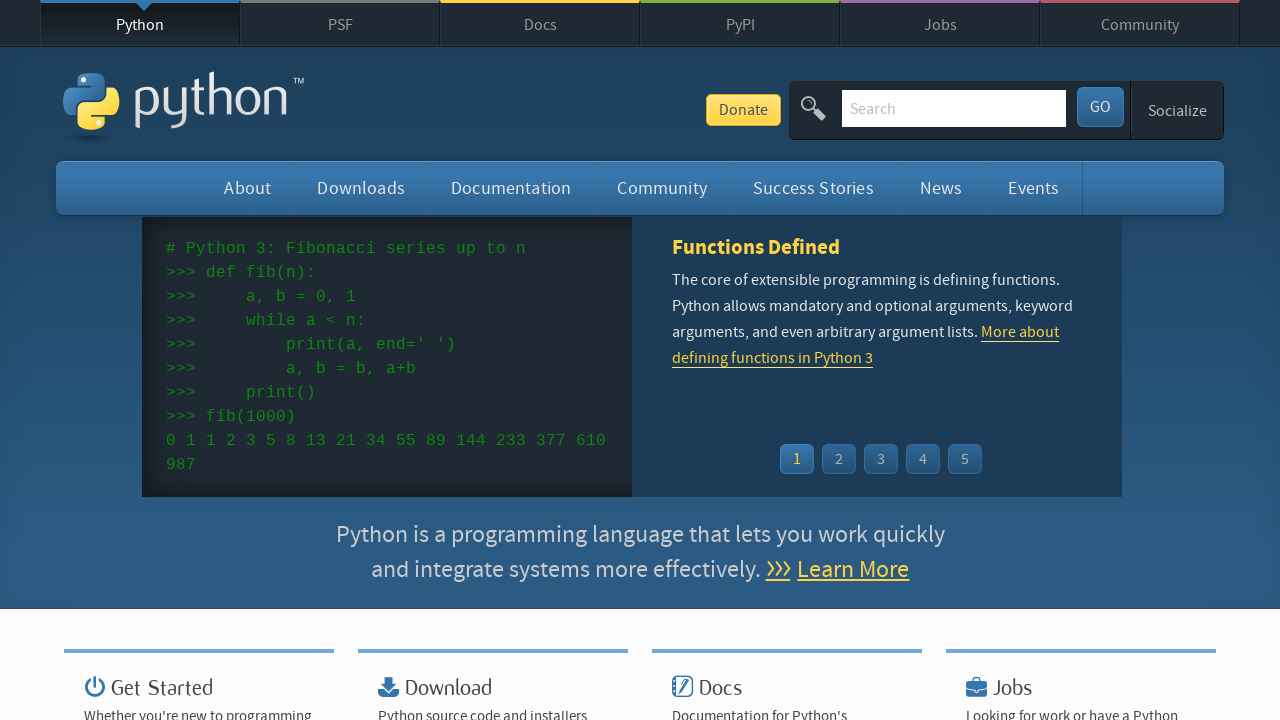

Entered search query 'pycon' in search field on input[name='q']
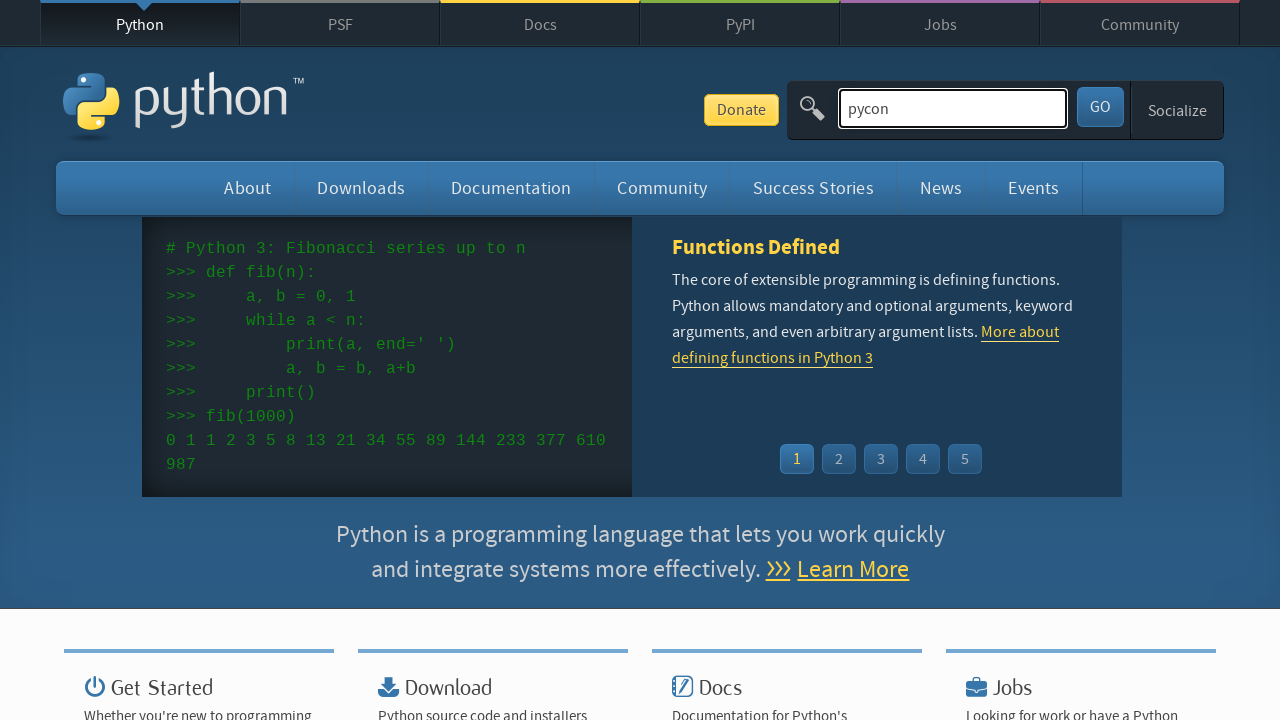

Pressed Enter to submit search query on input[name='q']
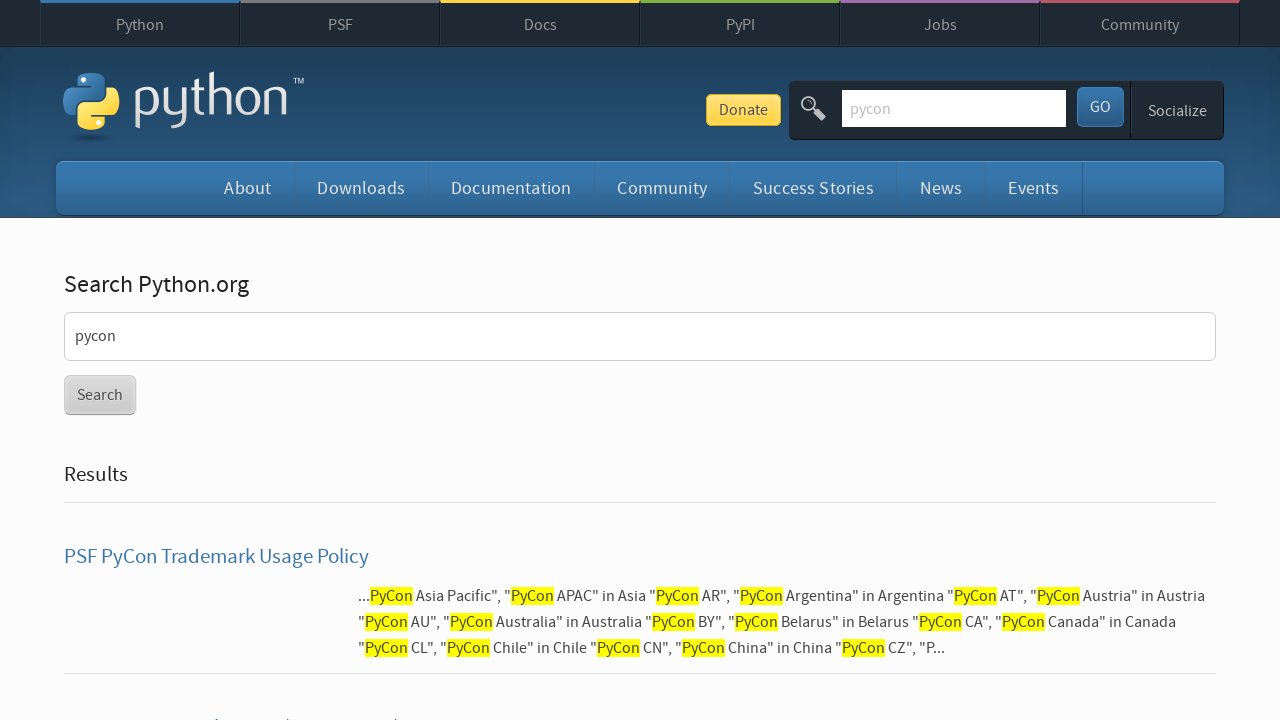

Search results page loaded successfully
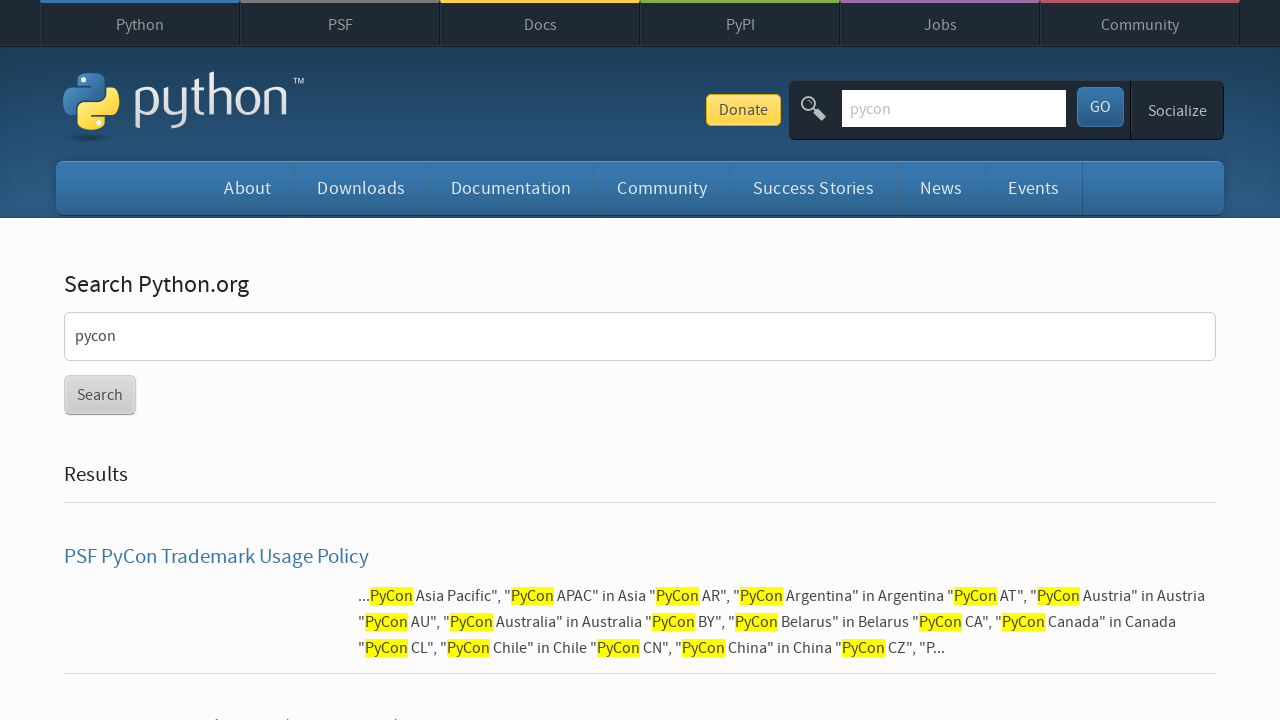

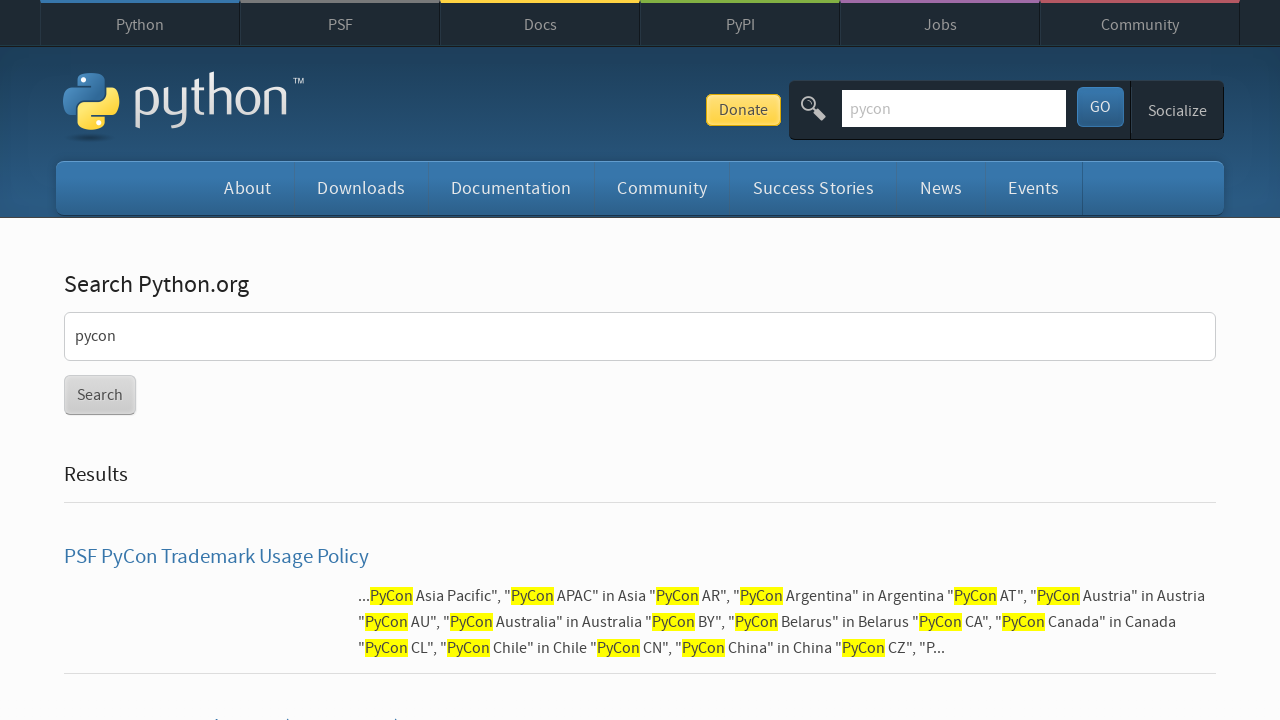